Navigates to a test automation practice site and enters text into a textarea field

Starting URL: https://testautomationpractice.blogspot.com/

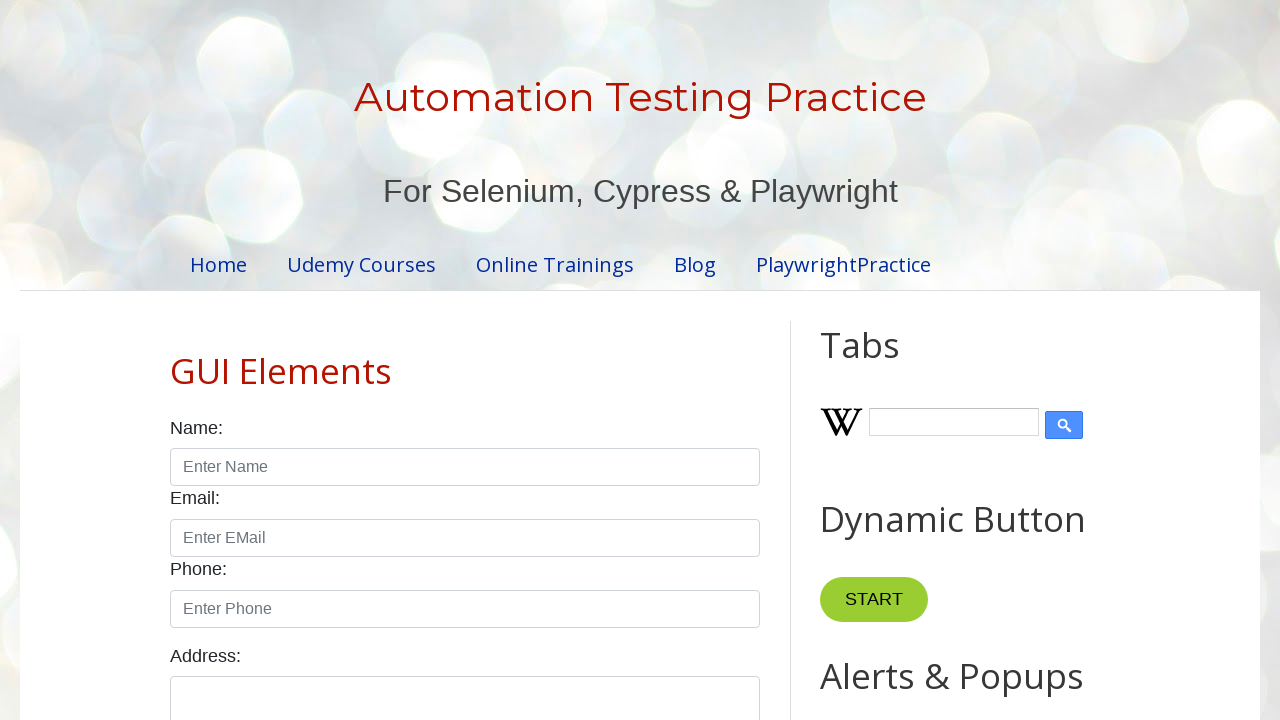

Navigated to test automation practice site
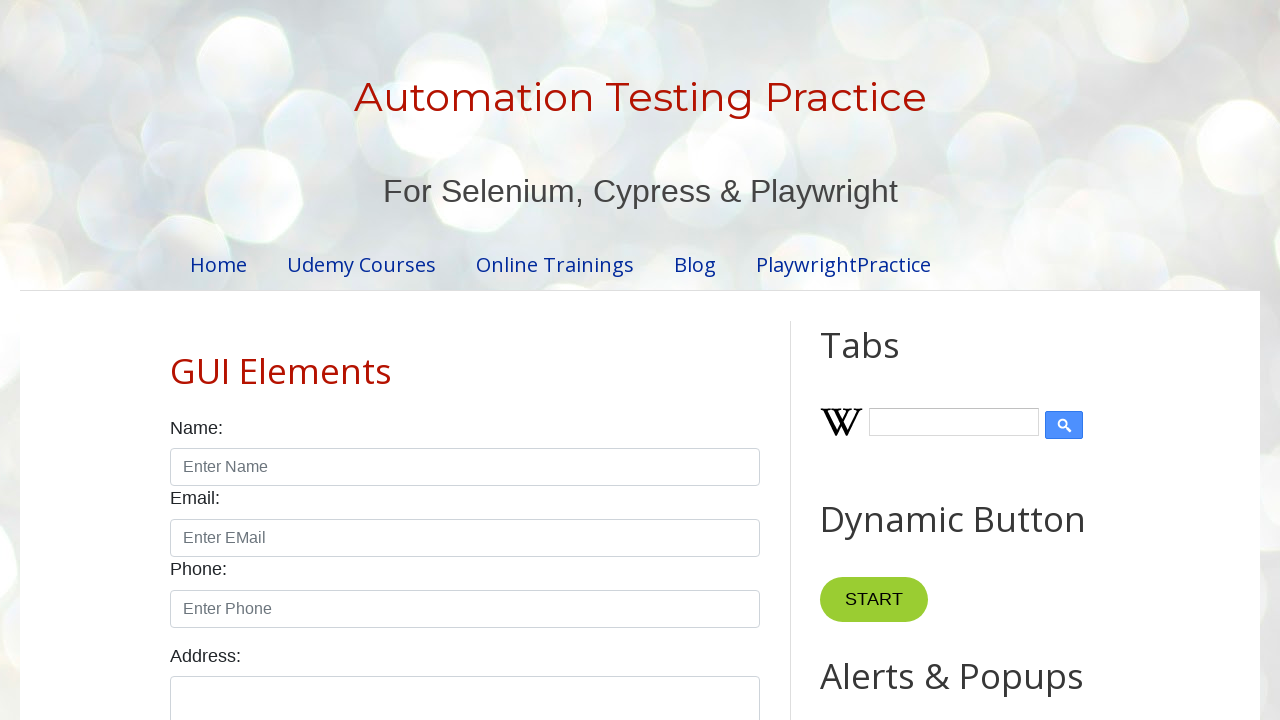

Textarea field became visible
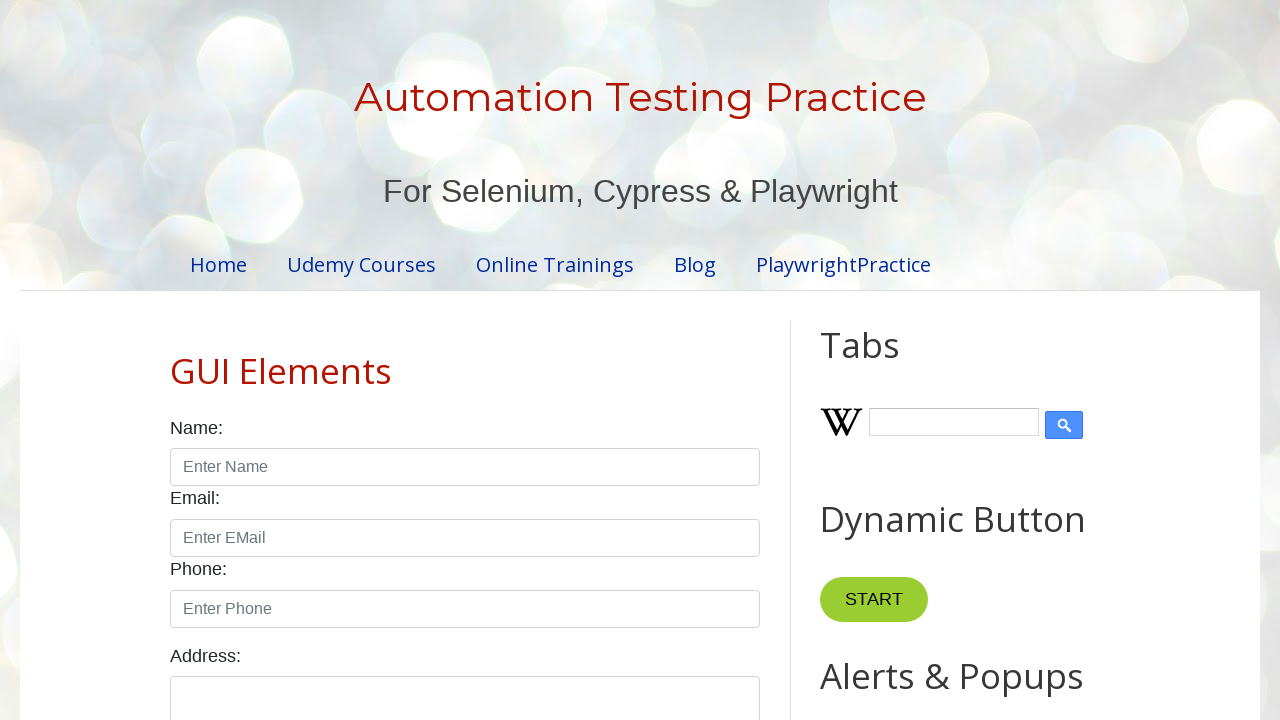

Entered 'Test' text into textarea field on textarea#textarea
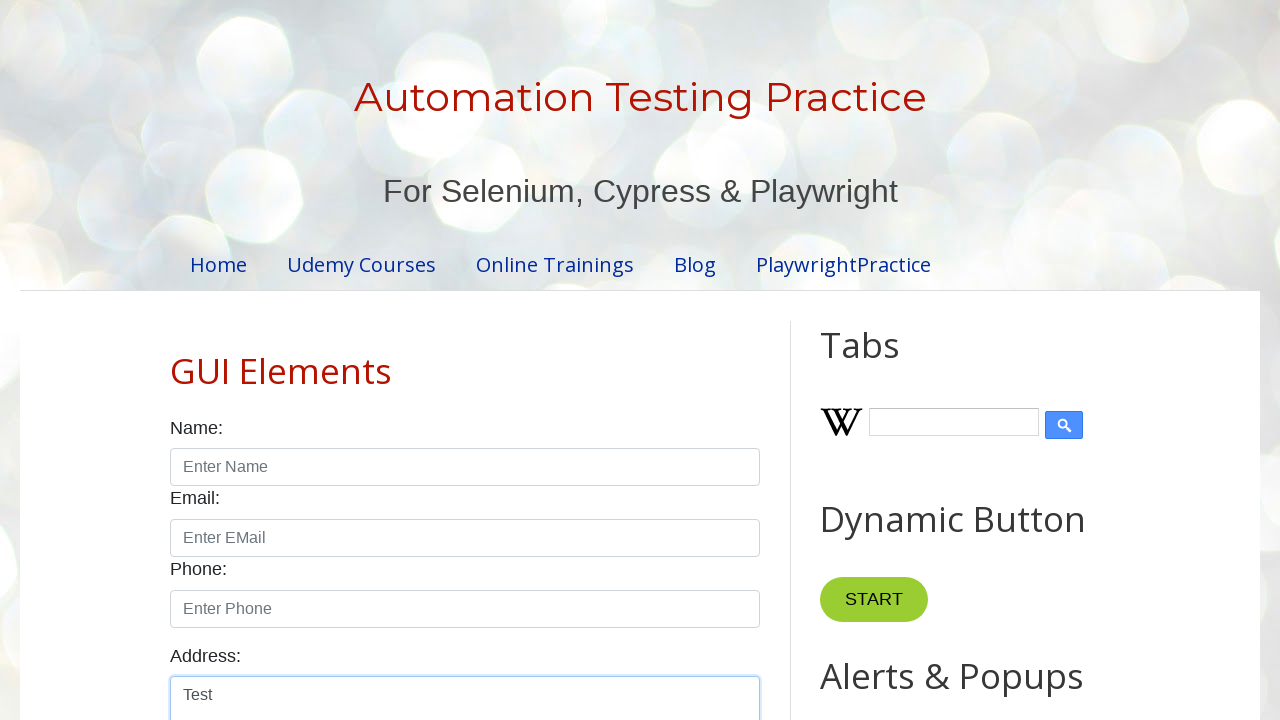

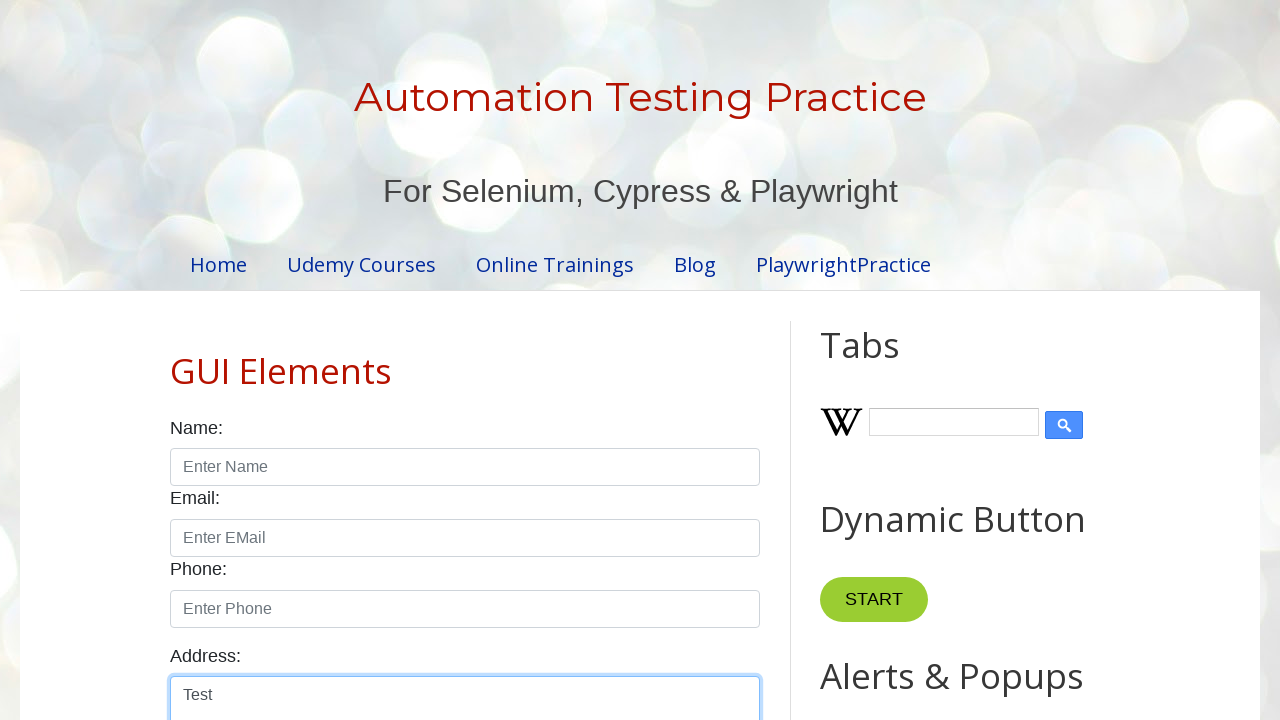